Tests form submission on Angular practice page by filling various form fields including email, password, checkbox, dropdown selection, radio button, and text inputs

Starting URL: https://rahulshettyacademy.com/angularpractice/

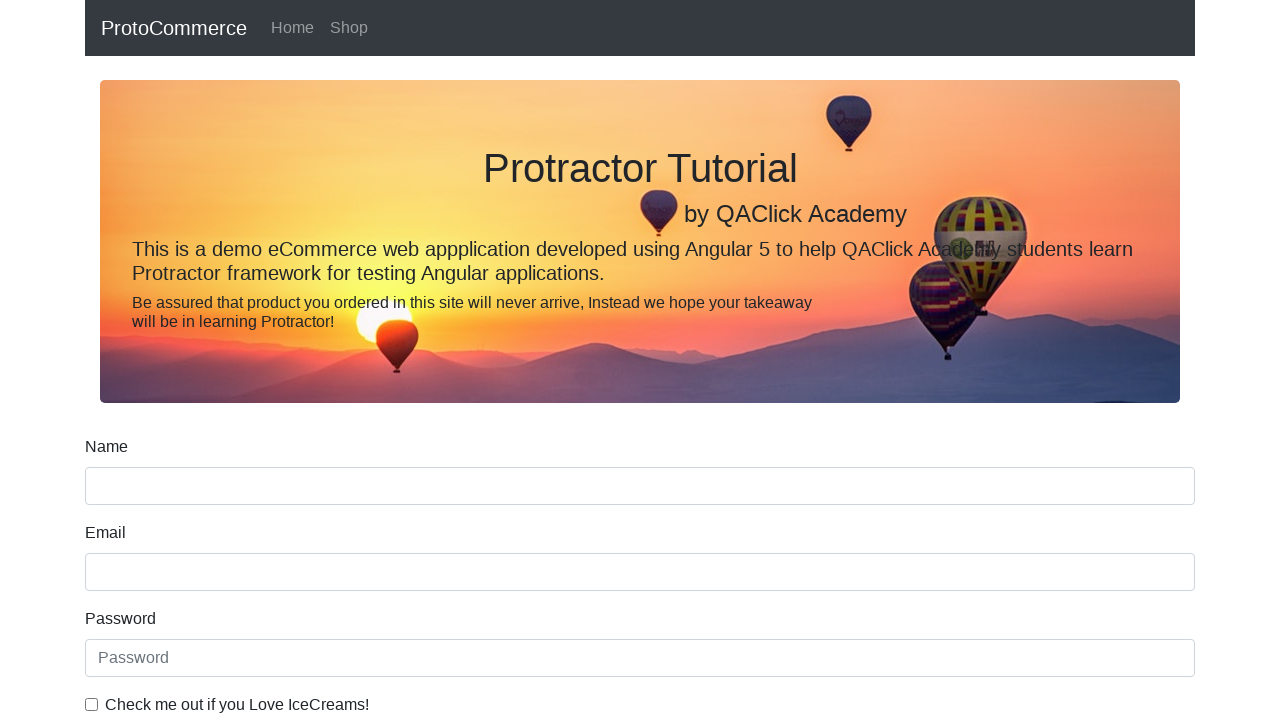

Filled email field with 'hello@gmail.com' on input[name='email']
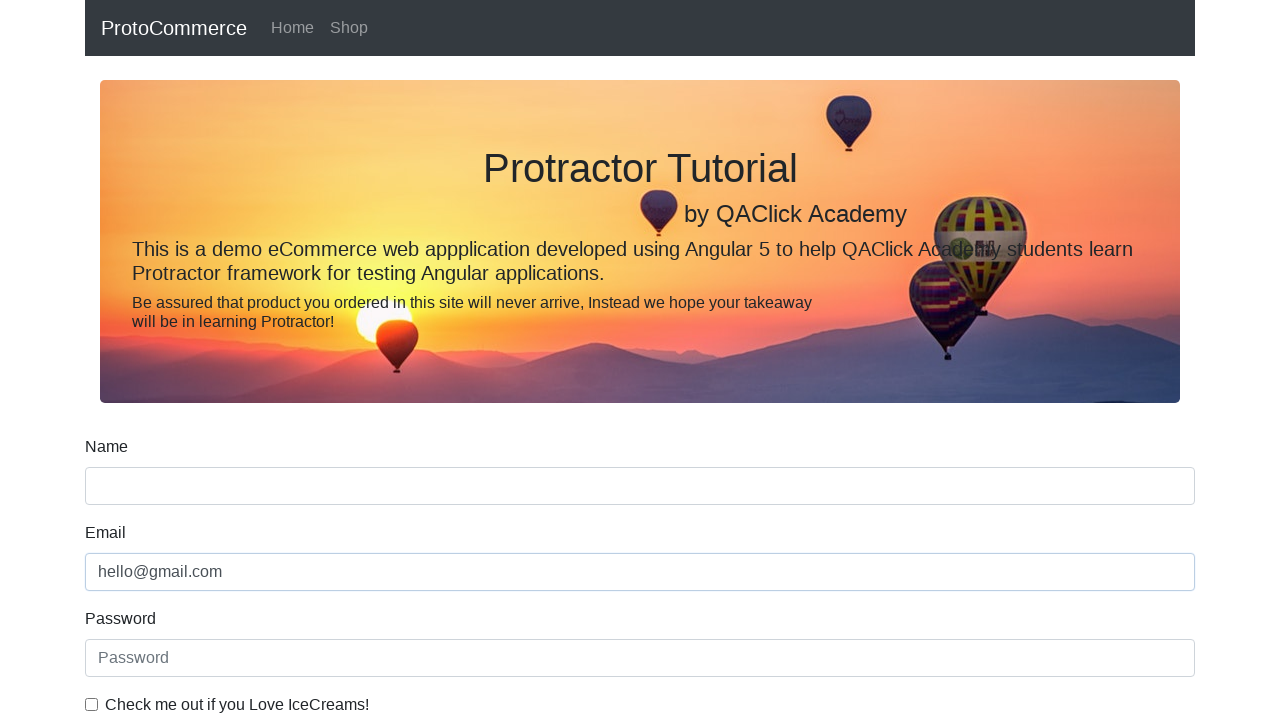

Filled password field with '123456' on #exampleInputPassword1
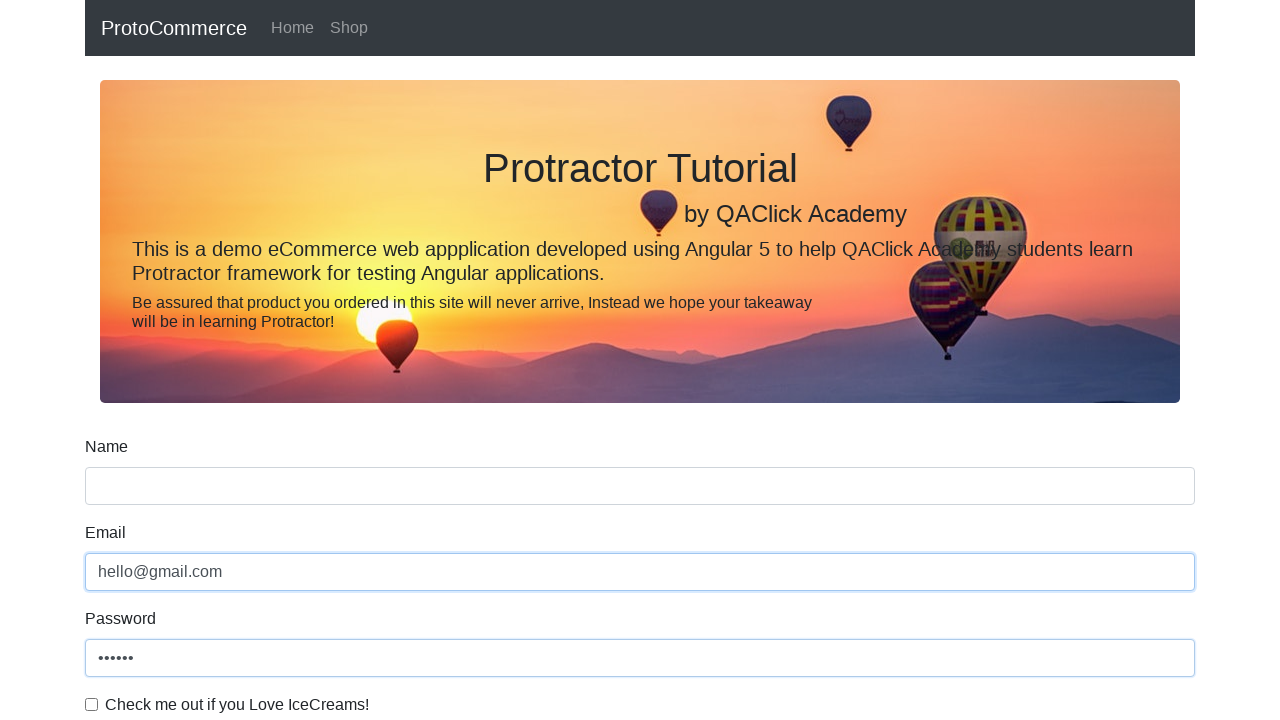

Clicked the checkbox at (92, 704) on #exampleCheck1
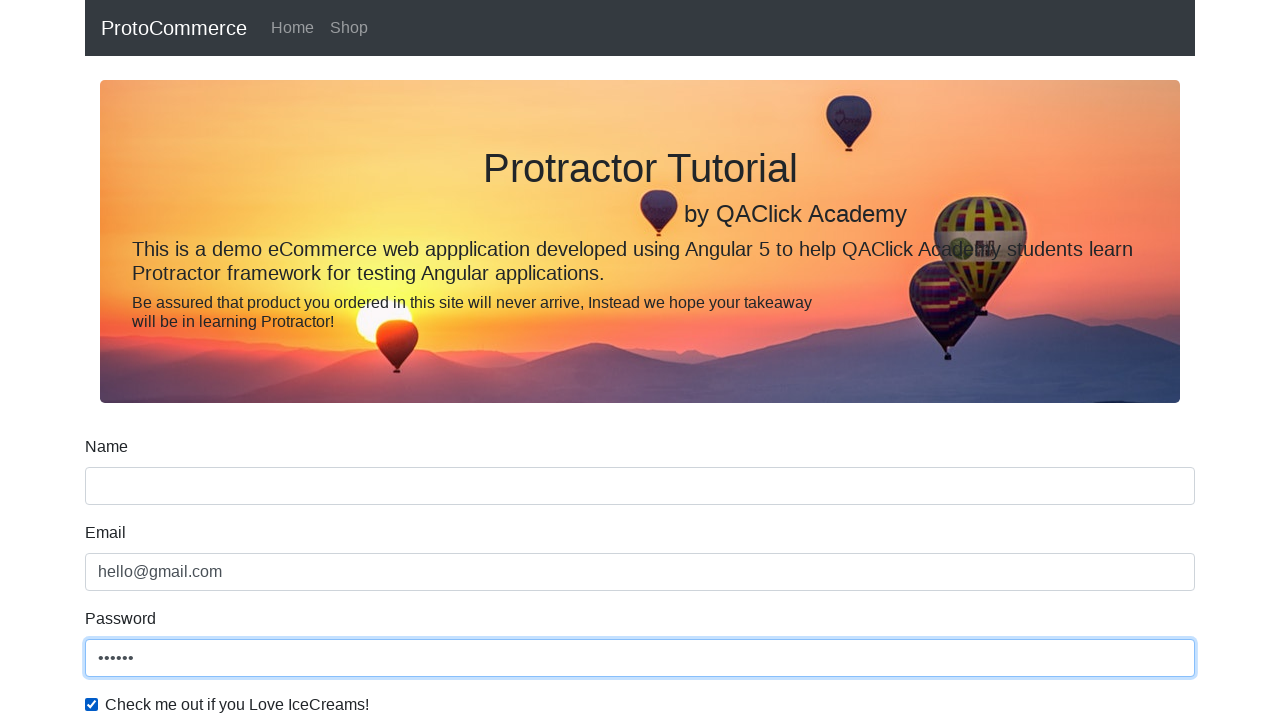

Selected dropdown option by index 1 (Male) on #exampleFormControlSelect1
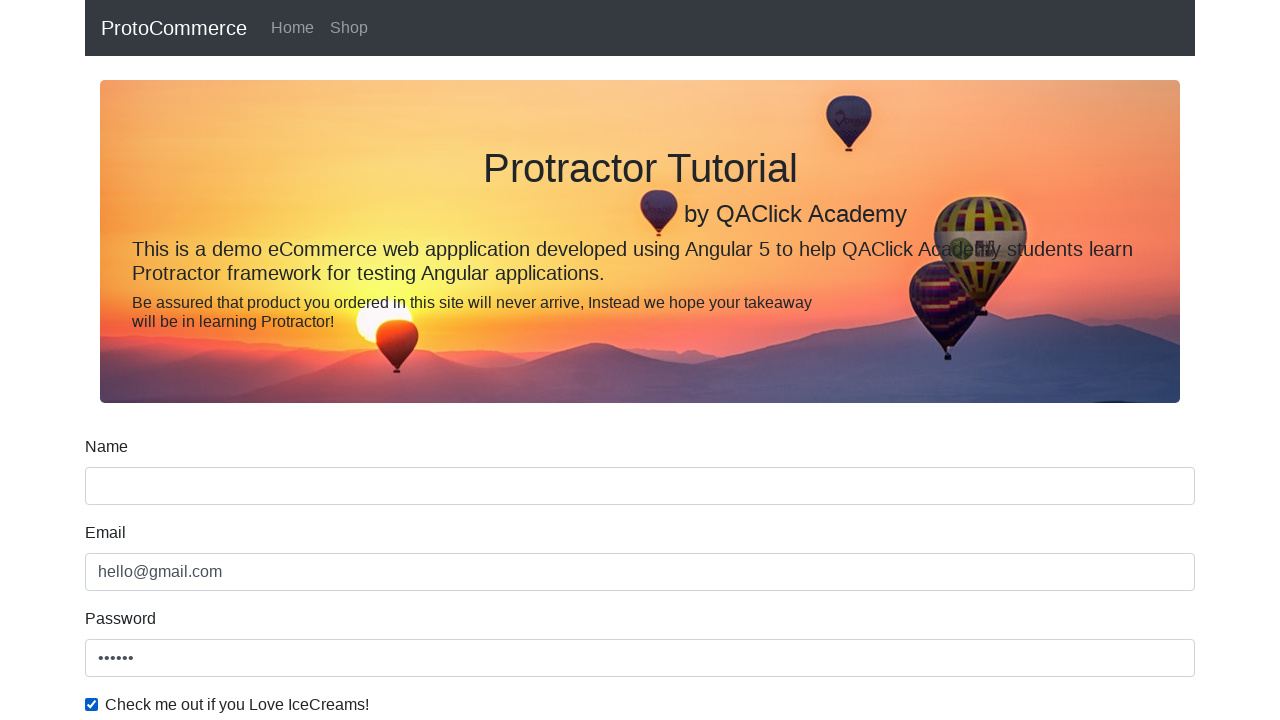

Selected dropdown option 'Female' on #exampleFormControlSelect1
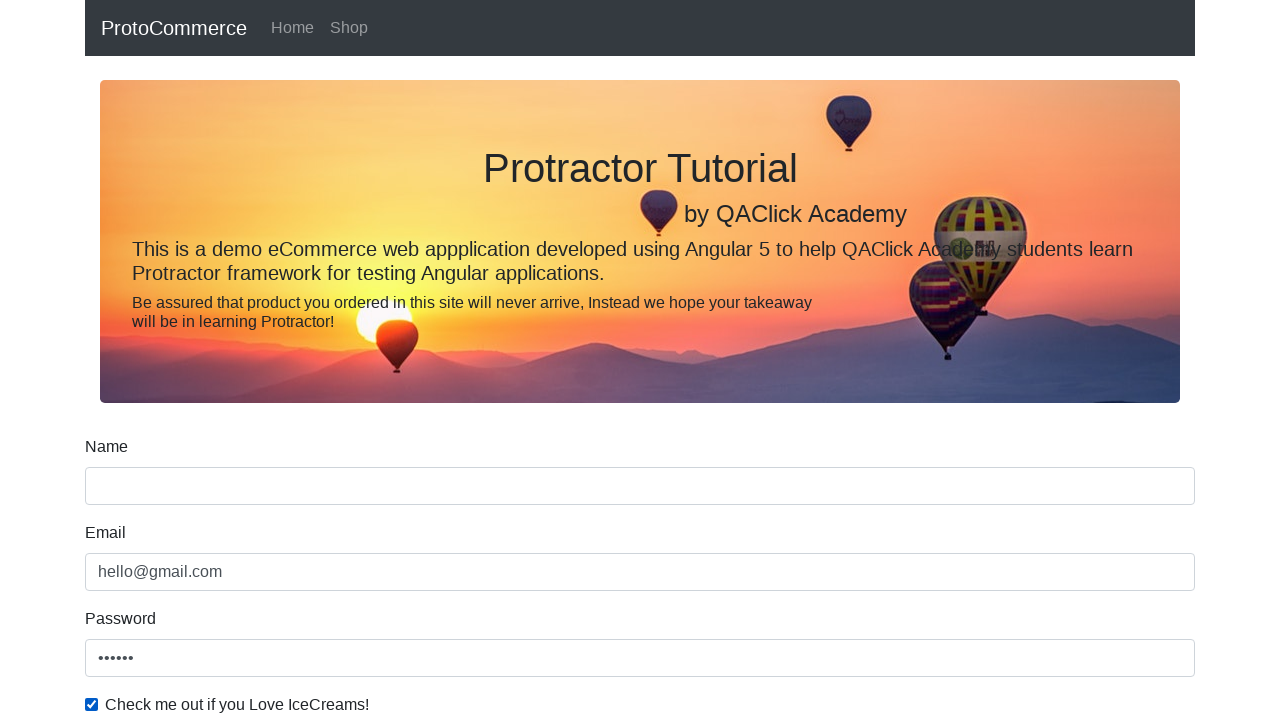

Clicked the submit button at (123, 491) on input[type='submit']
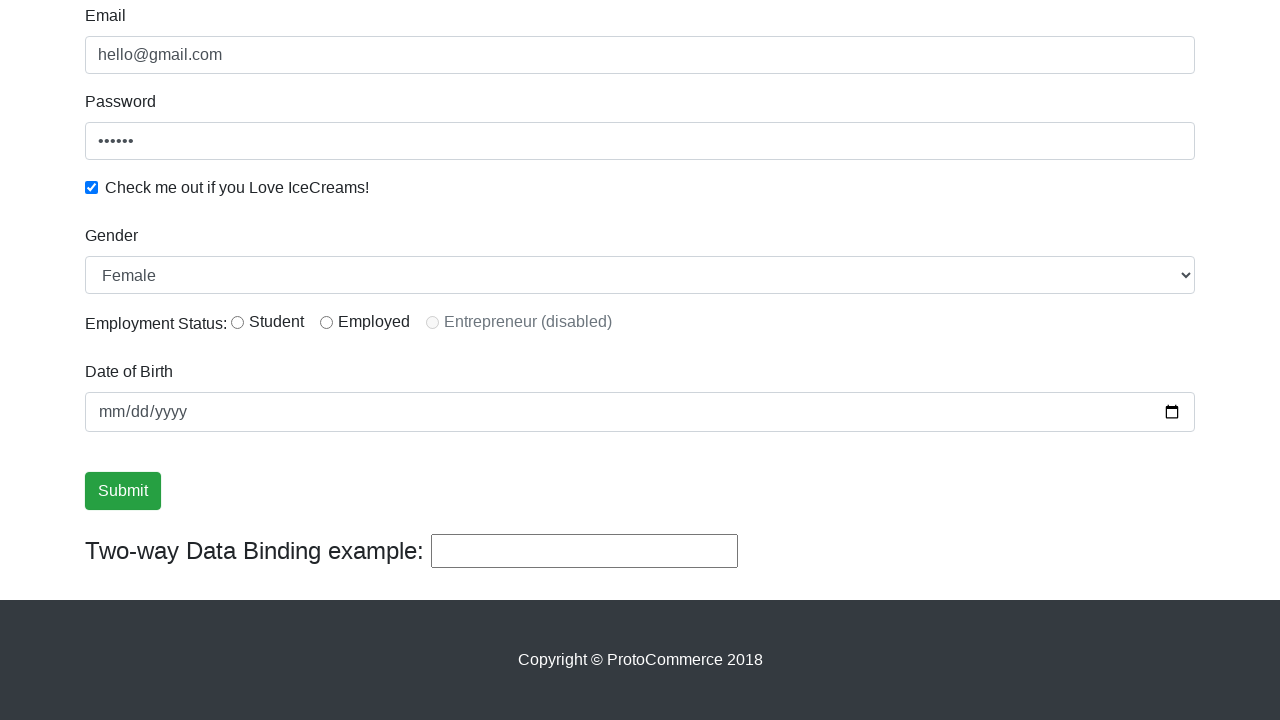

Success message appeared after form submission
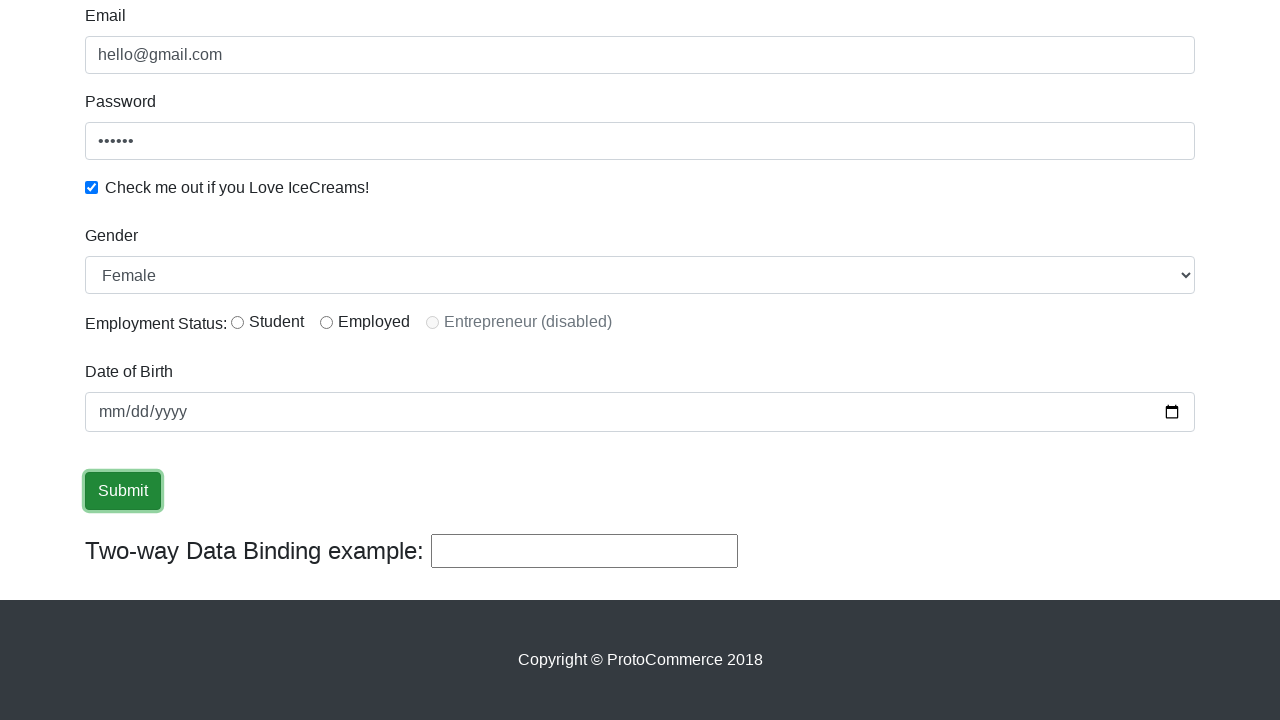

Clicked the radio button at (238, 322) on #inlineRadio1
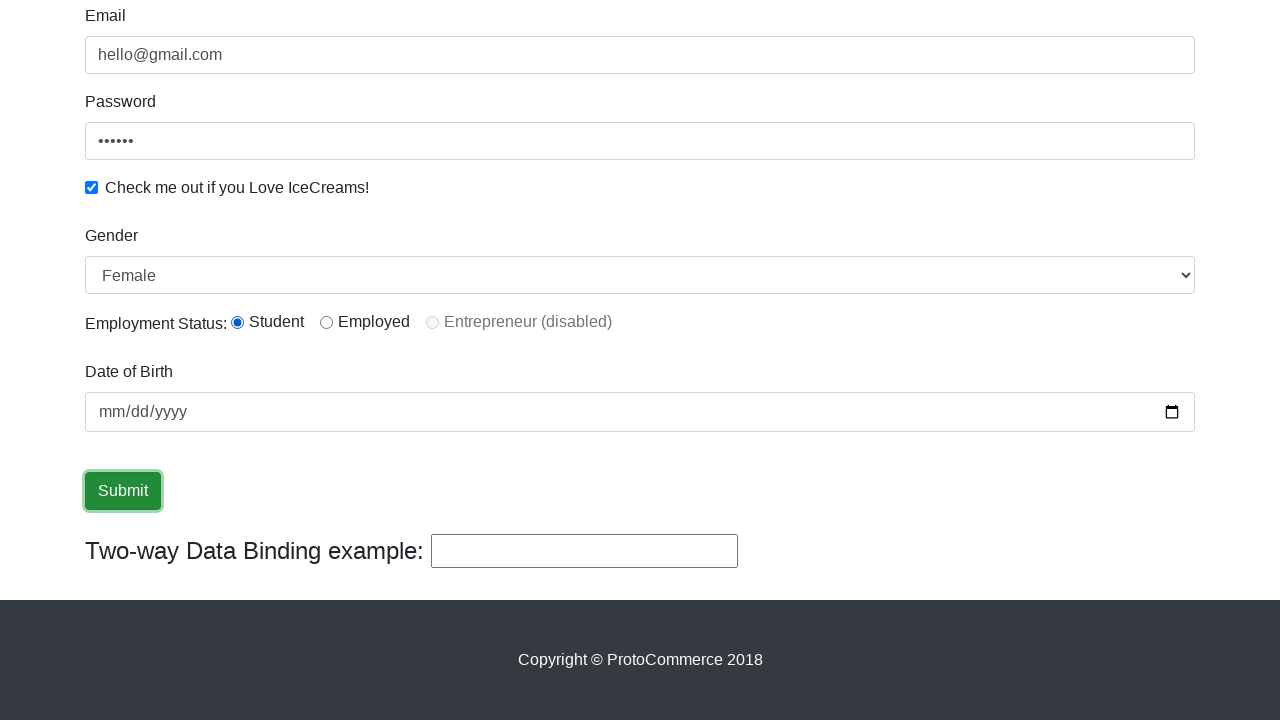

Filled name field with 'Milica' on input[name='name']
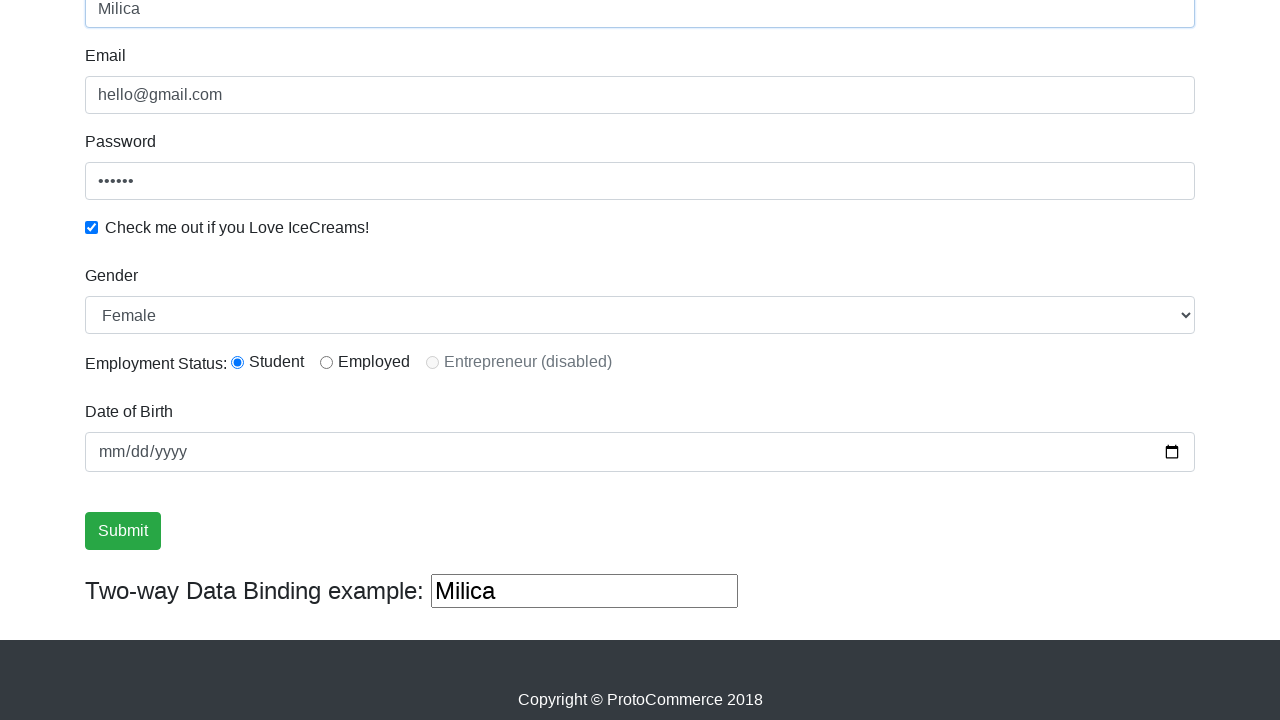

Filled the third text input field with 'hello again' on (//input[@type='text'])[3]
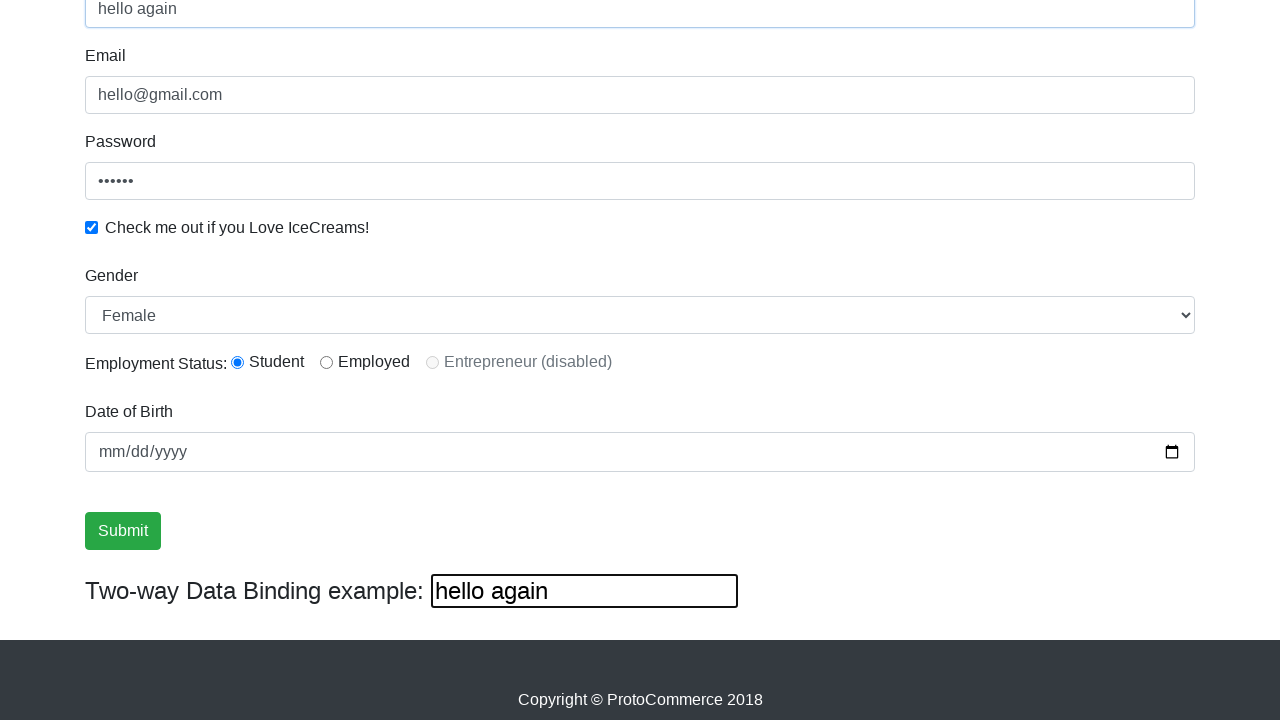

Cleared the third text input field on (//input[@type='text'])[3]
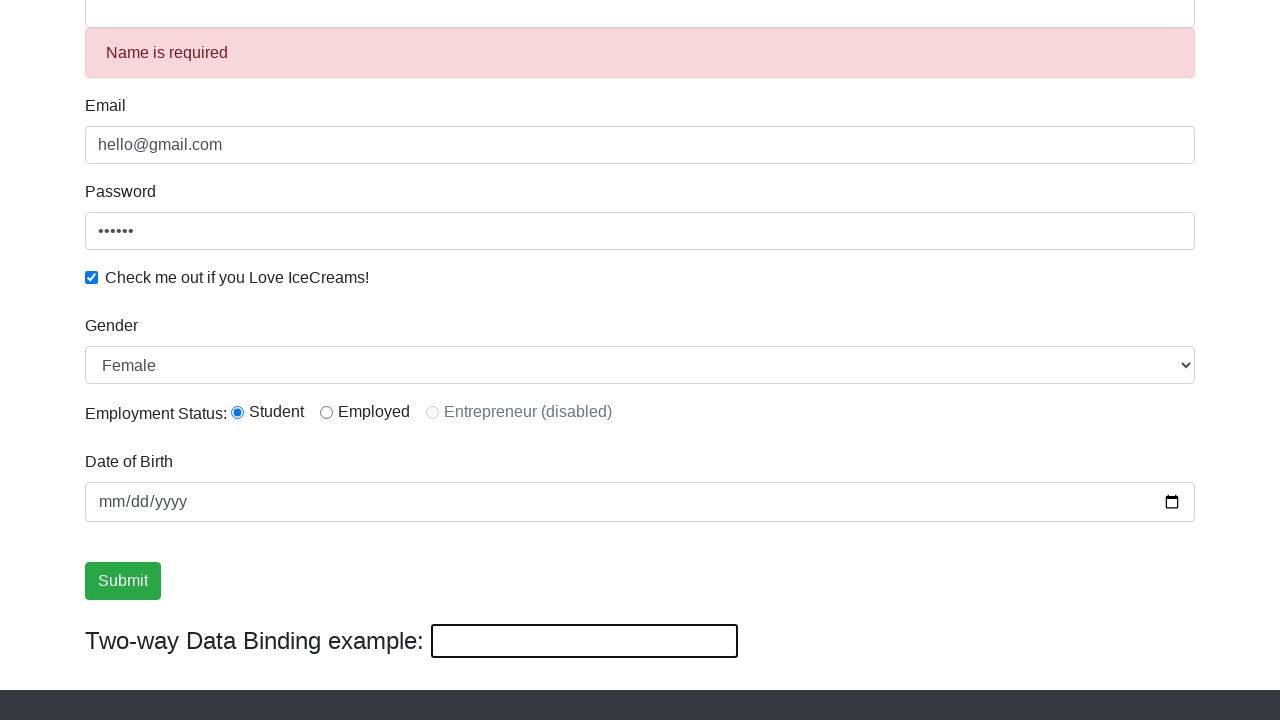

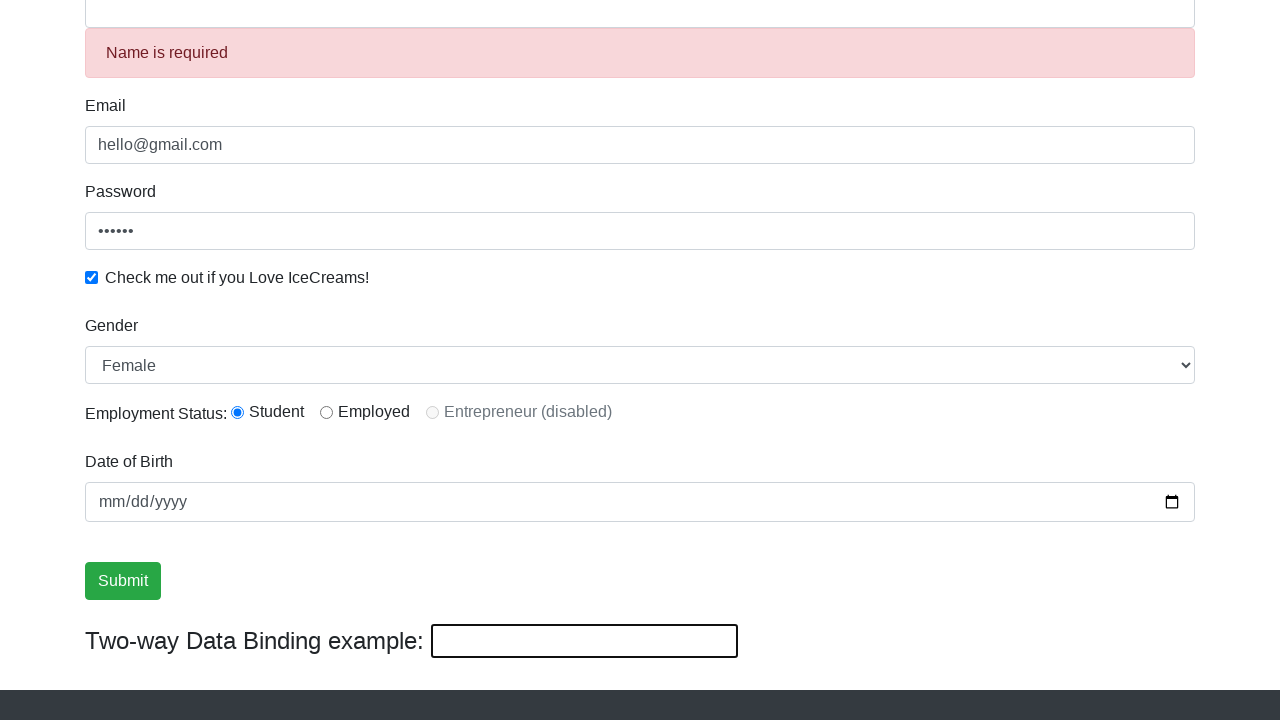